Tests sorting the Due column in descending order by clicking the column header twice and verifying the values are sorted in reverse order.

Starting URL: http://the-internet.herokuapp.com/tables

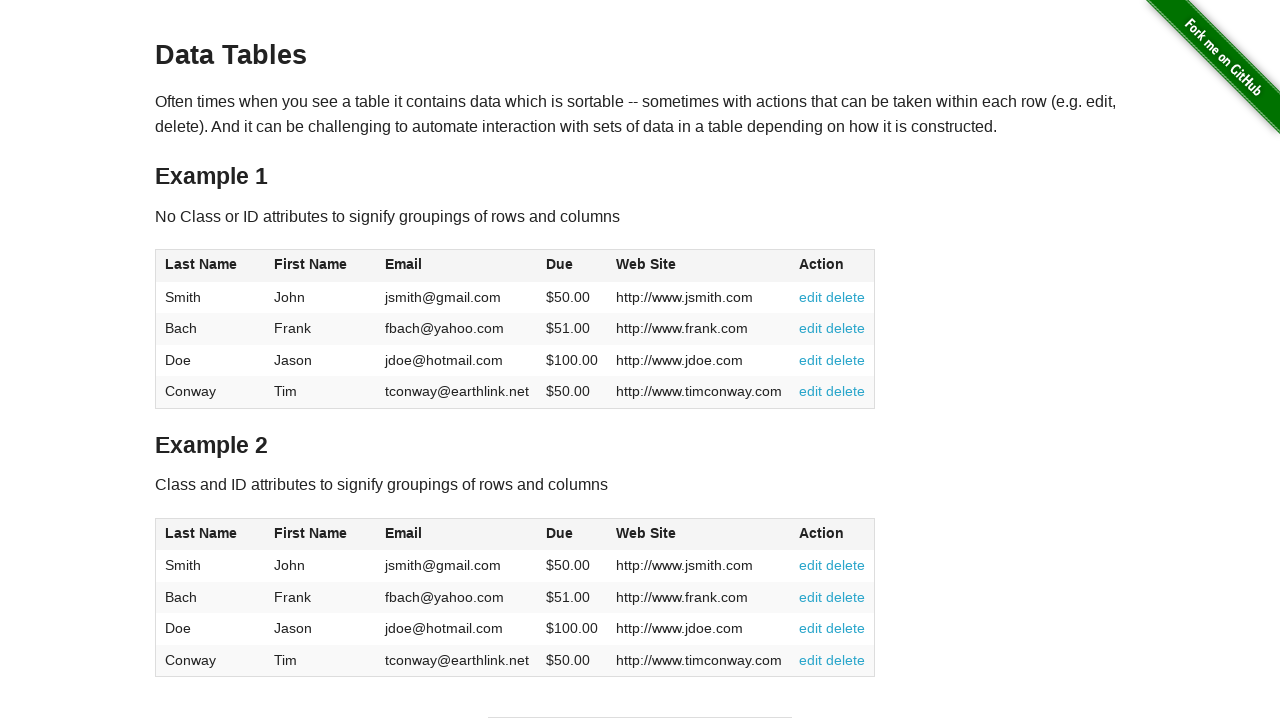

Clicked Due column header first time for ascending sort at (572, 266) on #table1 thead tr th:nth-child(4)
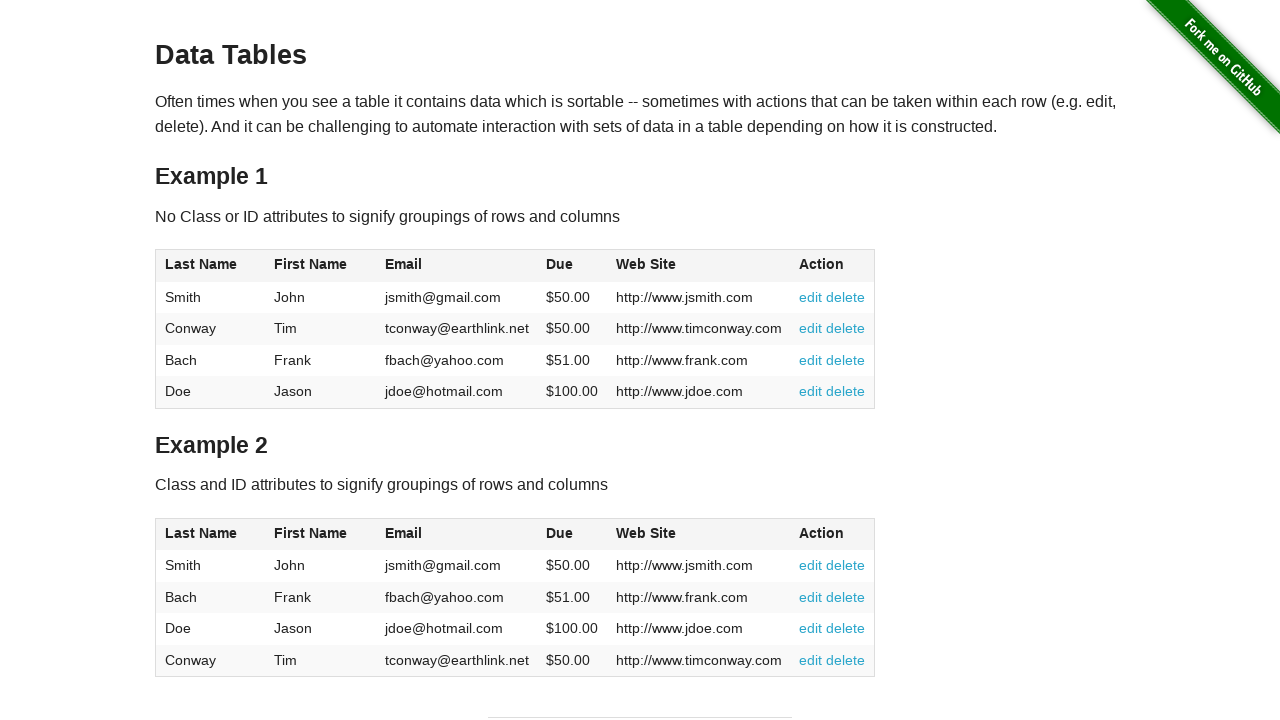

Clicked Due column header second time for descending sort at (572, 266) on #table1 thead tr th:nth-child(4)
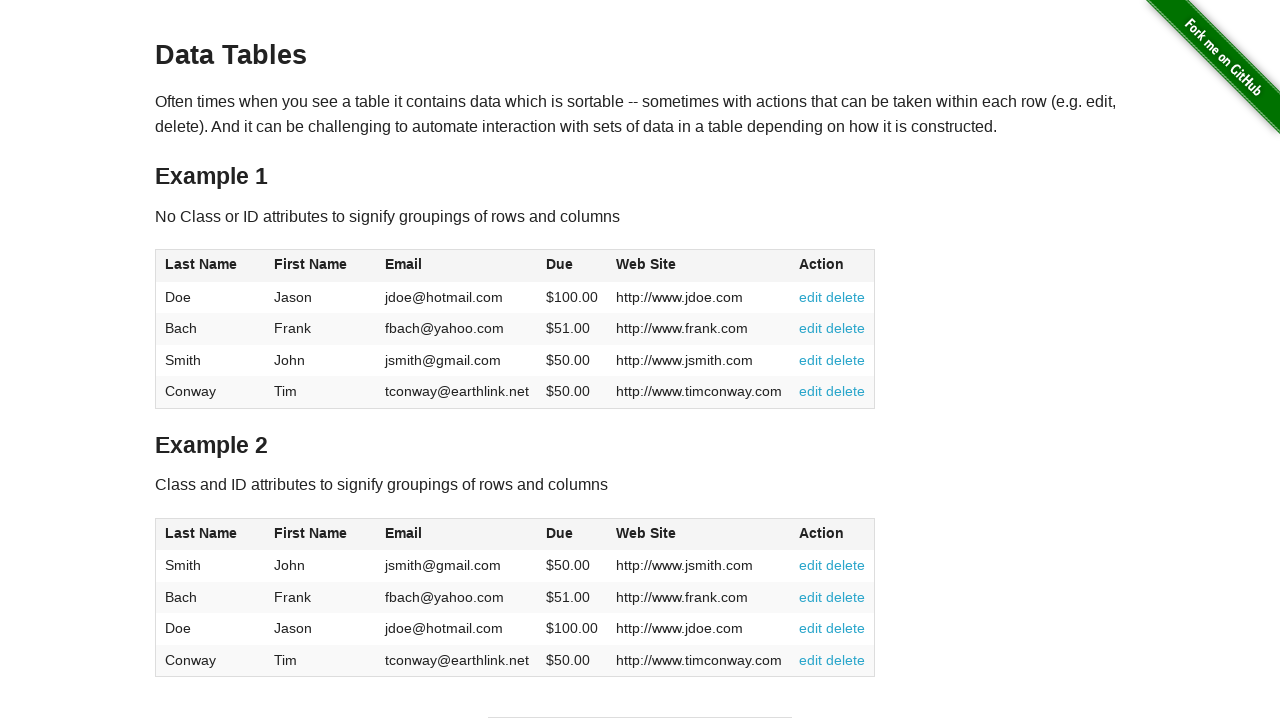

Table updated with sorted Due column in descending order
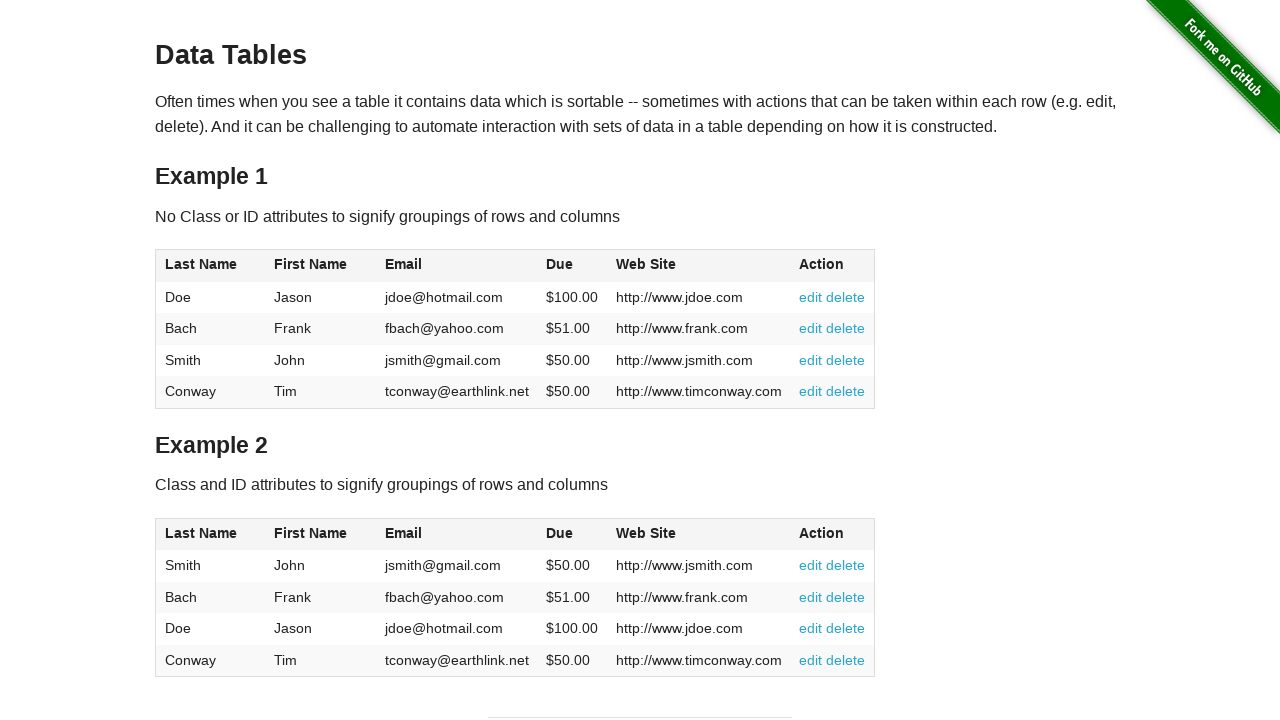

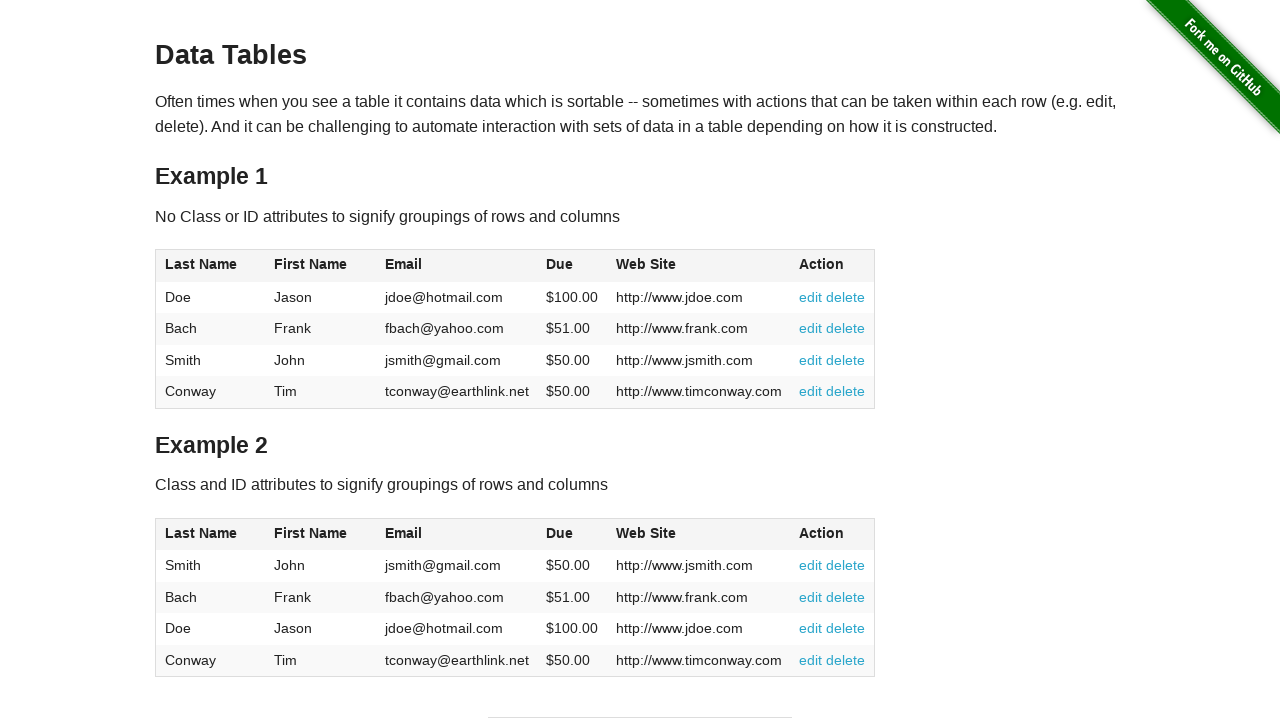